Tests interaction with nested iframes by switching to an outer frame, then an inner frame, clicking a button, and switching back to the main content

Starting URL: https://v1.training-support.net/selenium/nested-iframes

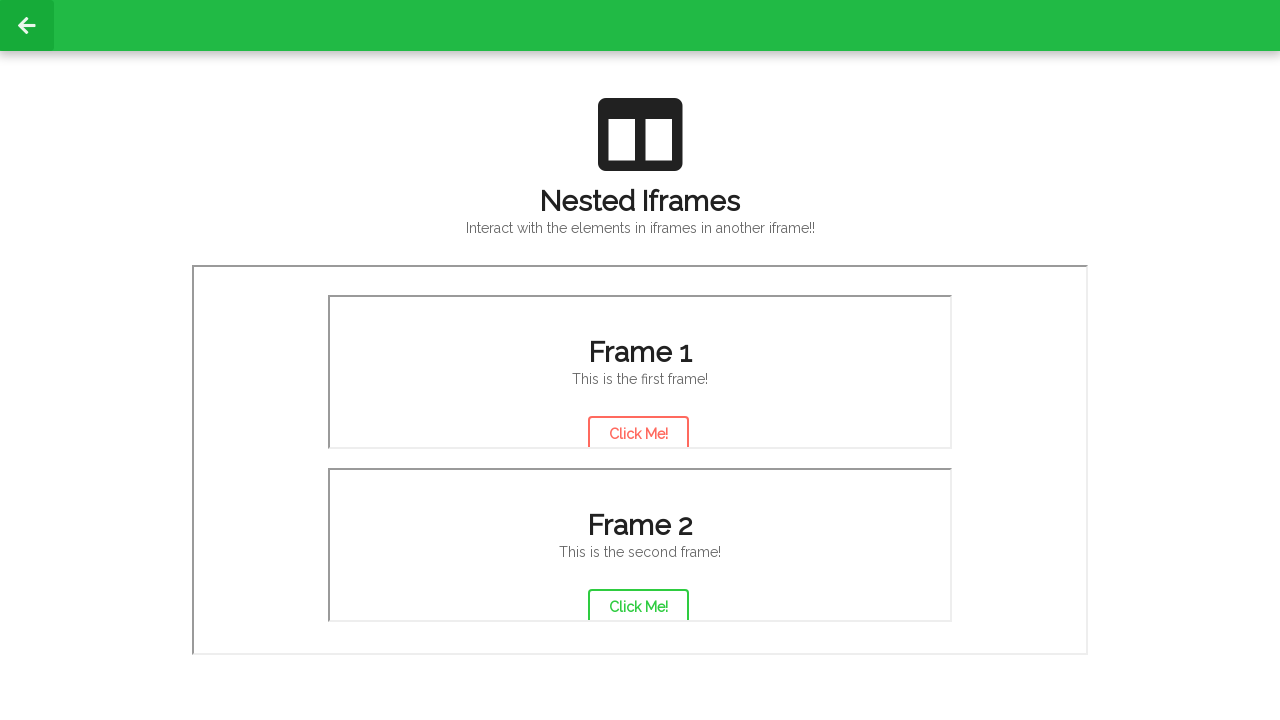

Located outer frame with src='/selenium/nested-iframe1'
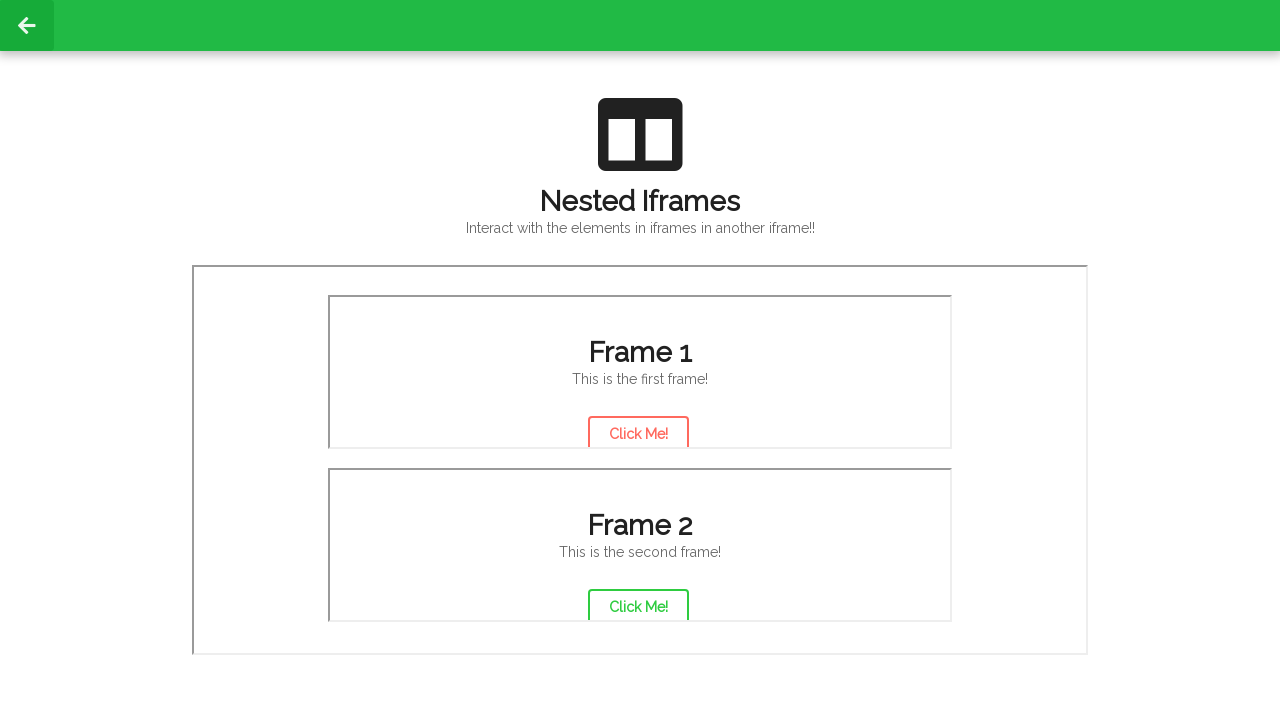

Located inner frame with src='/selenium/frame1' within the outer frame
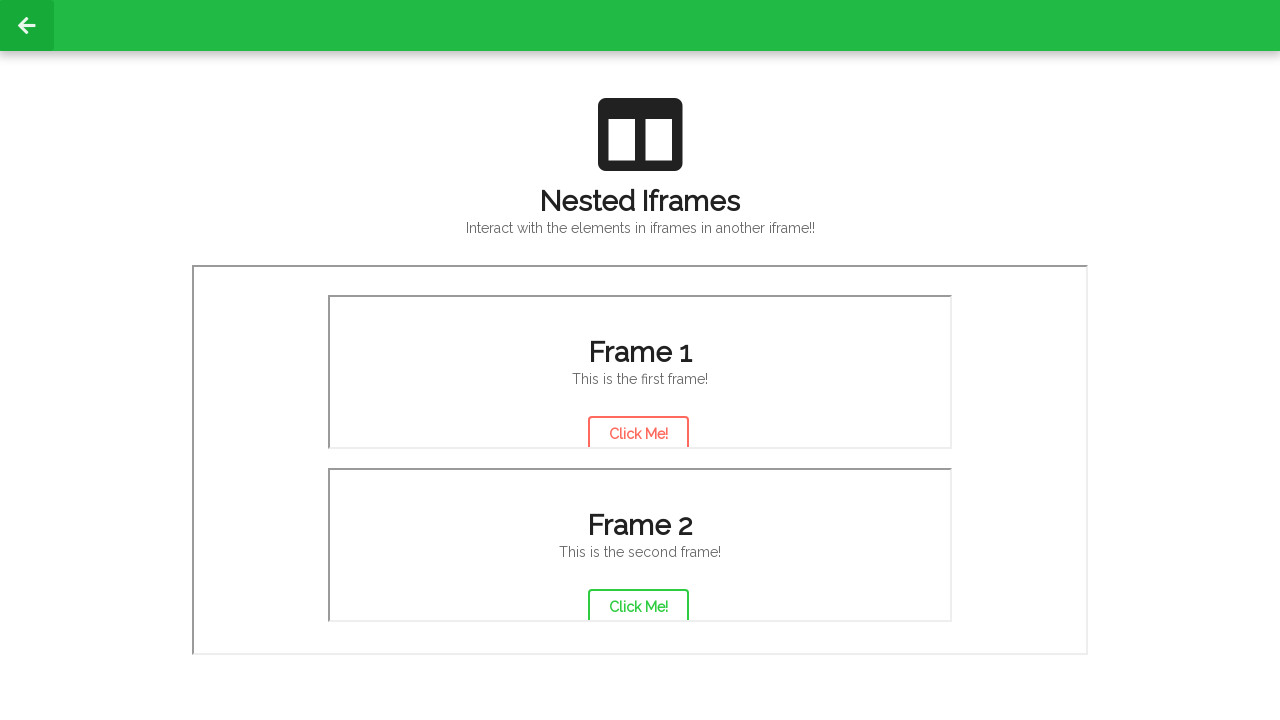

Clicked 'Click Me!' button inside the inner frame at (638, 429) on iframe[src='/selenium/nested-iframe1'] >> internal:control=enter-frame >> iframe
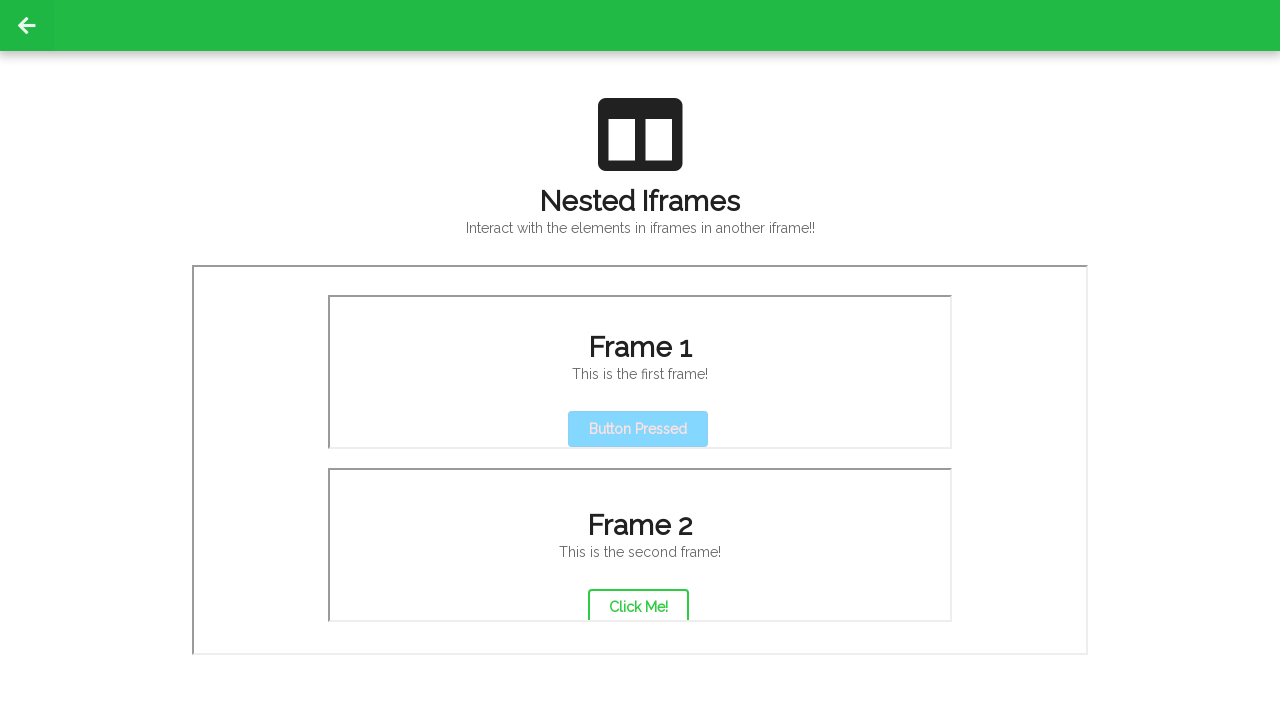

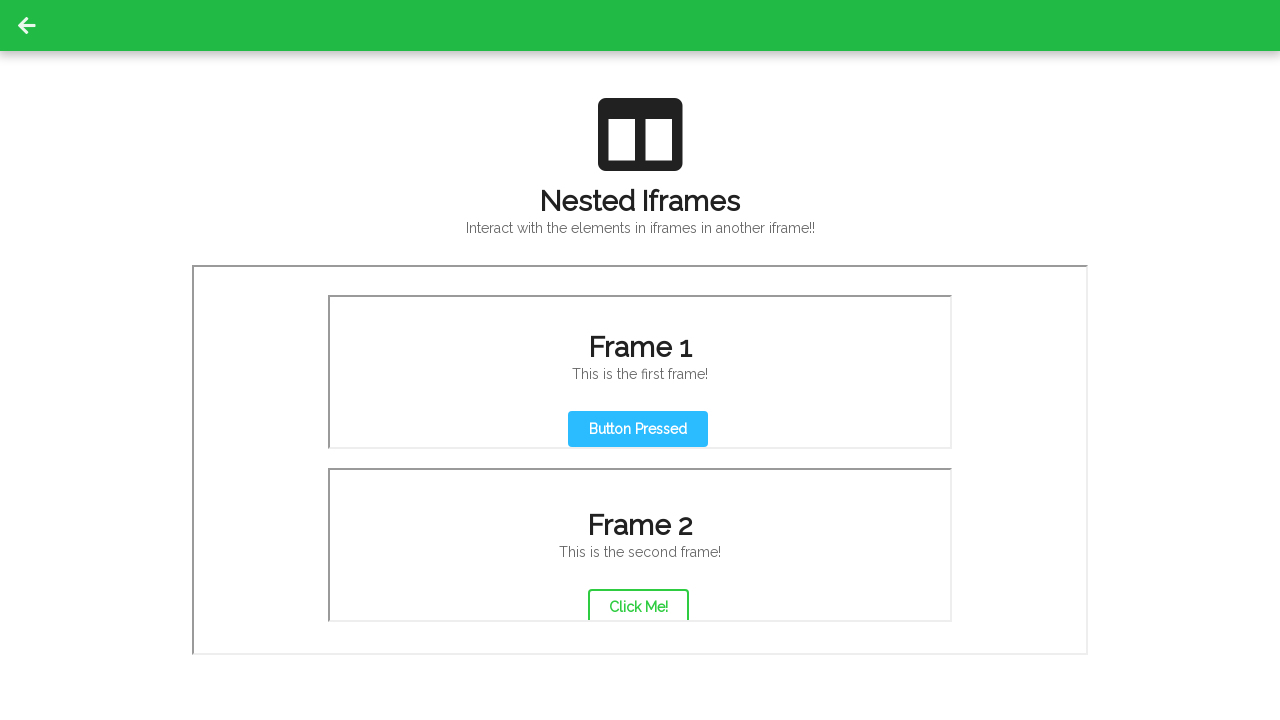